Tests button click functionality by clicking a Yes button and verifying the response text

Starting URL: https://demoapps.qspiders.com/ui/button?sublist=0

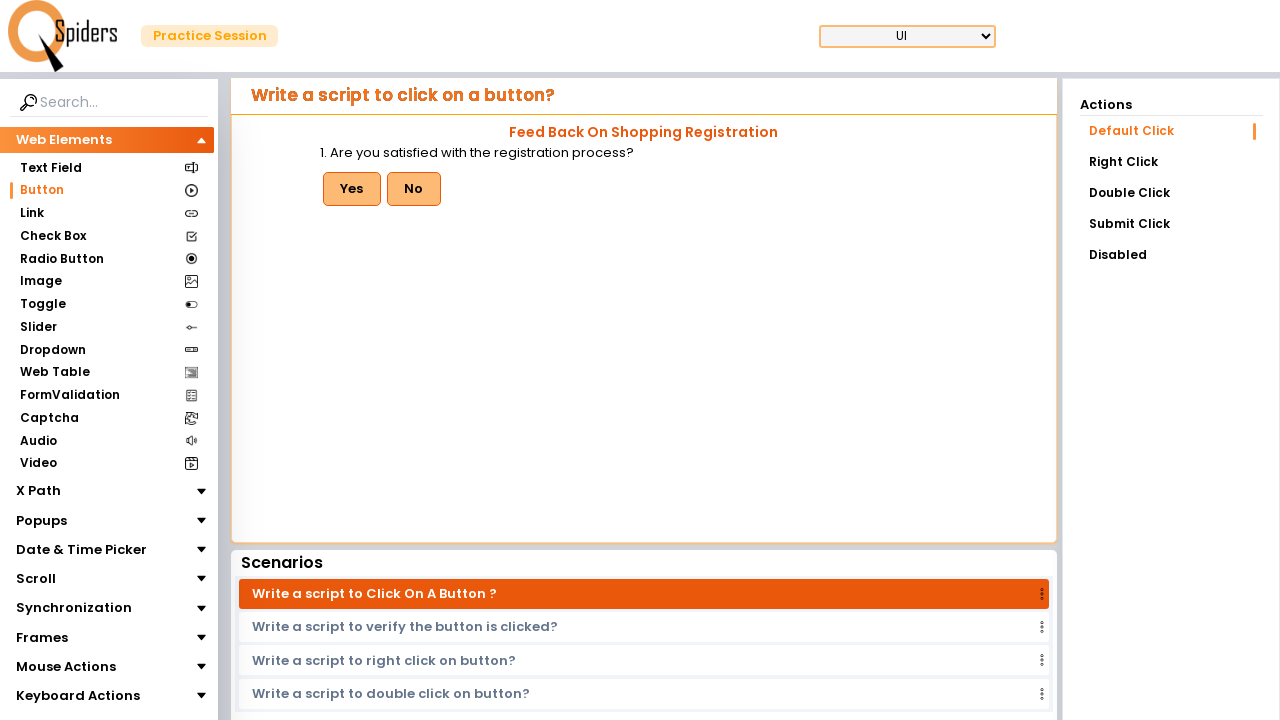

Clicked 'Yes' button at (352, 189) on internal:role=button[name="Yes"i]
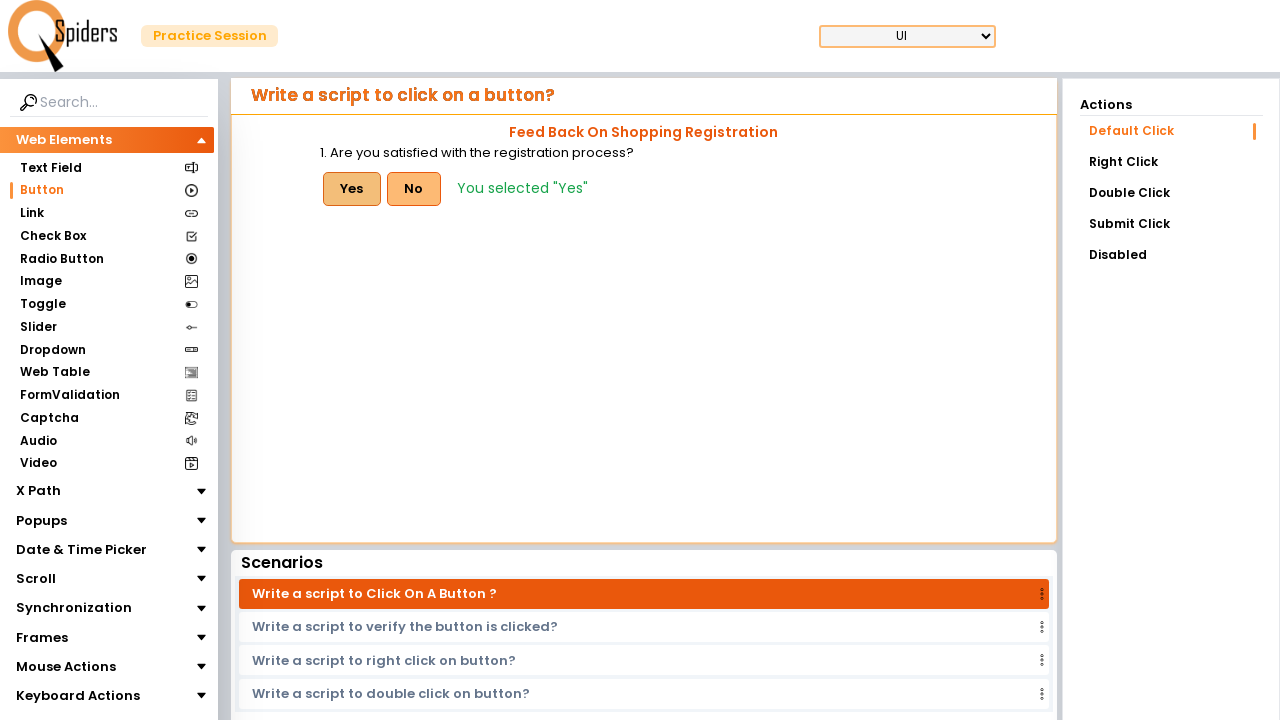

Response text 'You selected "Yes"' appeared
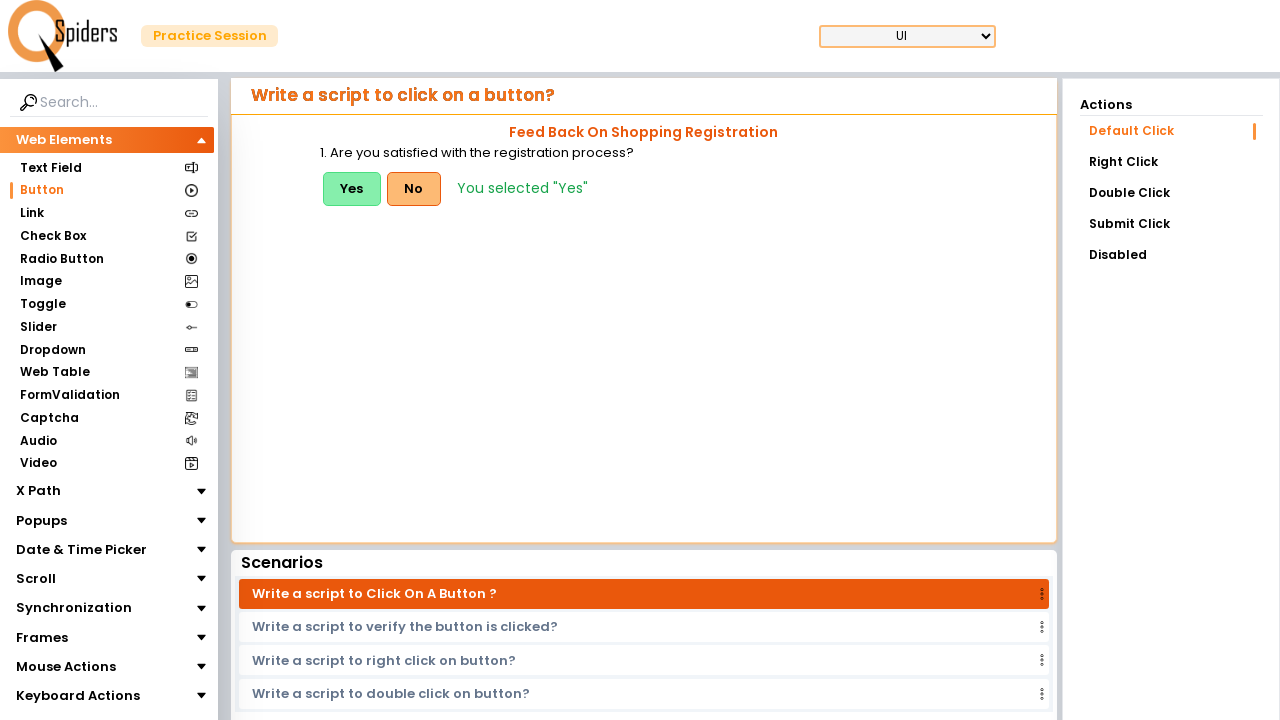

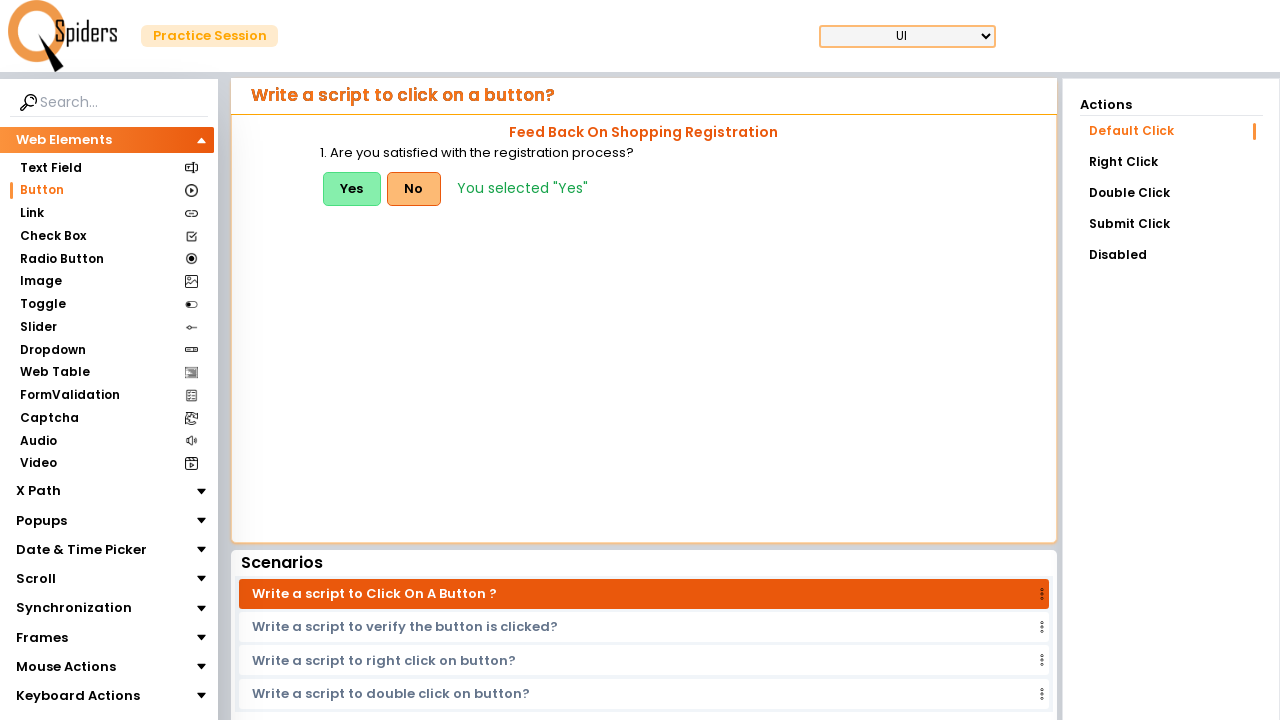